Tests dropdown interaction on the omayo blogspot test page by clicking on a dropdown element and then clicking on a link within it.

Starting URL: https://omayo.blogspot.com/

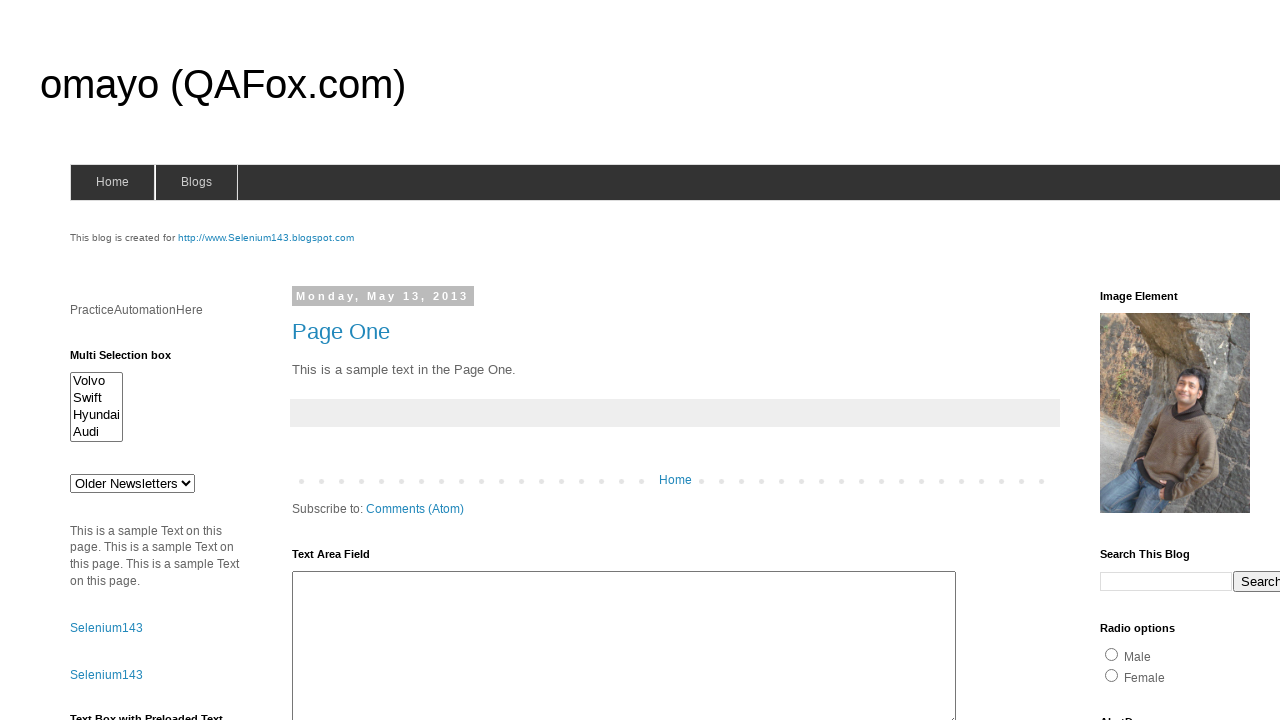

Clicked on the dropdown element at (1227, 360) on div.dropdown
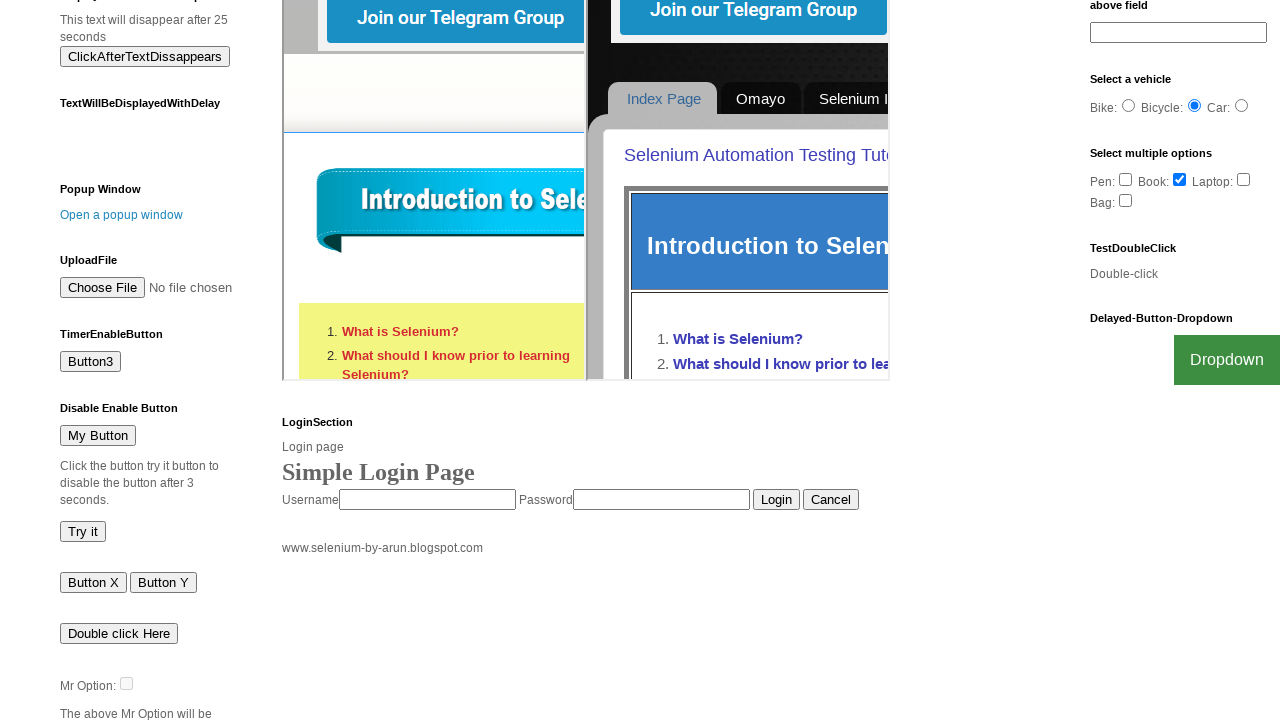

Clicked on the Flipkart link within the dropdown at (1200, 700) on a[href*='flipkart']
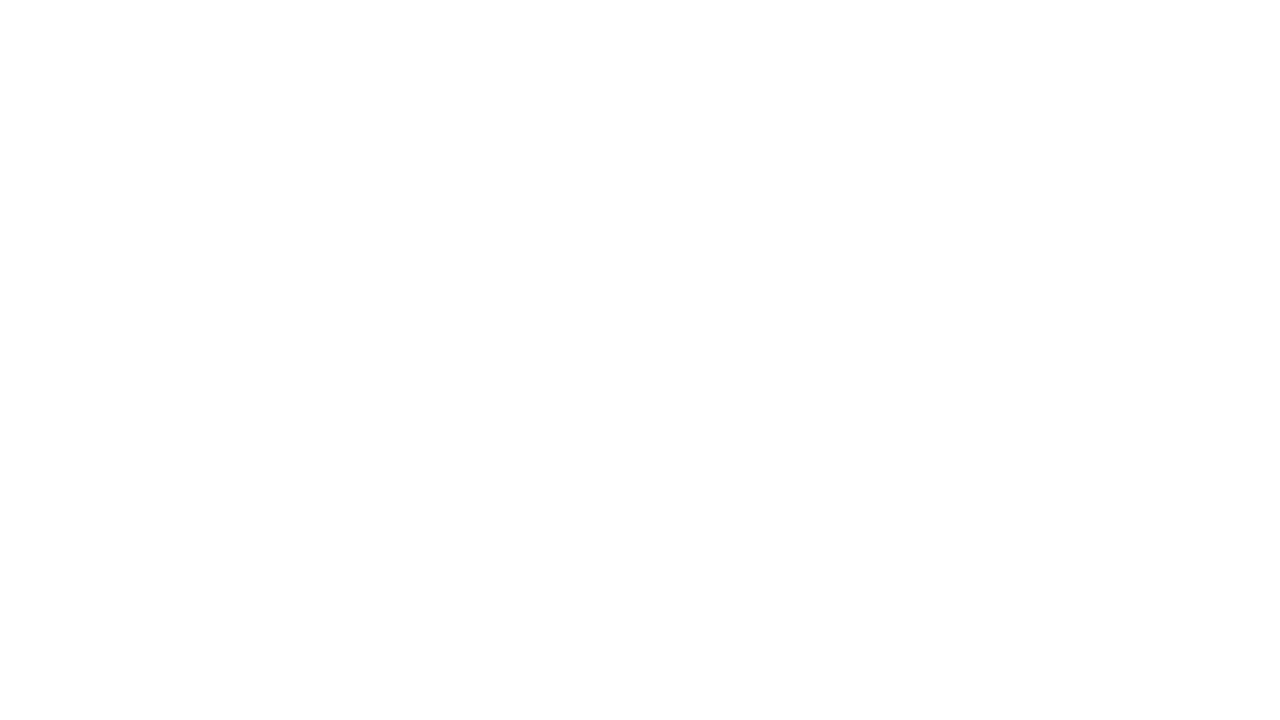

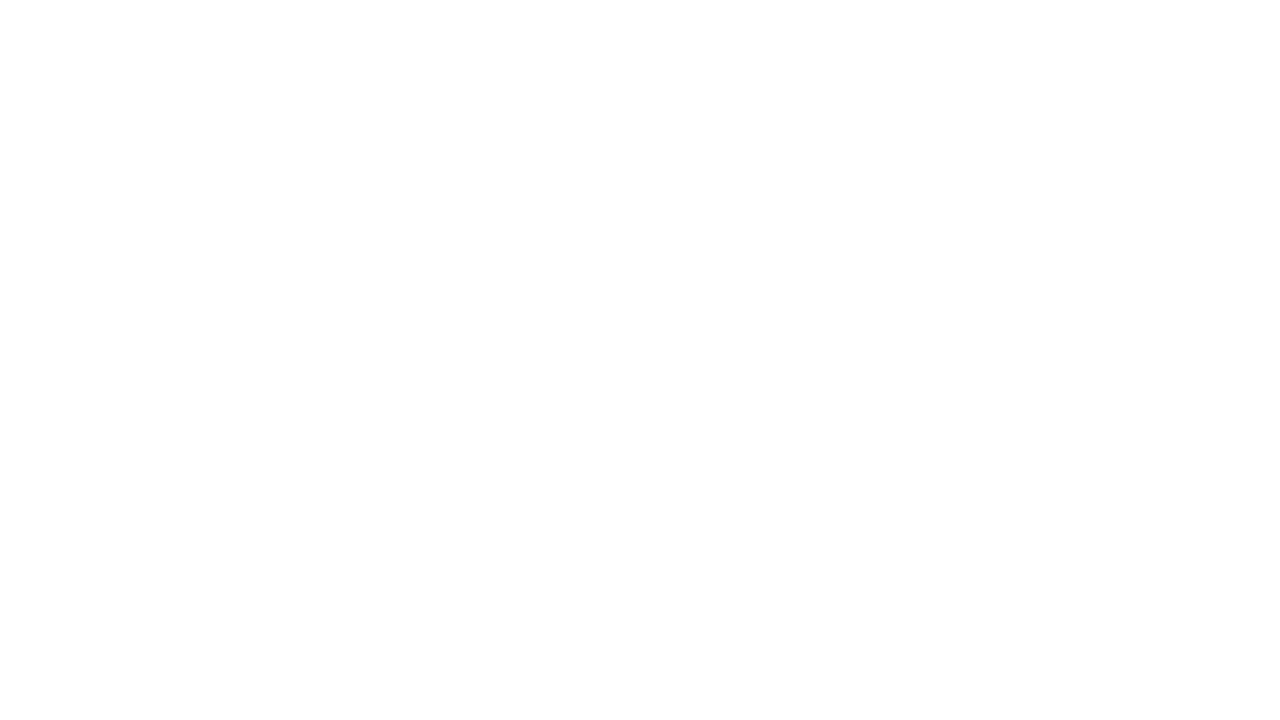